Tests drag and drop functionality on jQuery UI demo page by dragging an element and dropping it onto a target area

Starting URL: https://jqueryui.com/droppable/

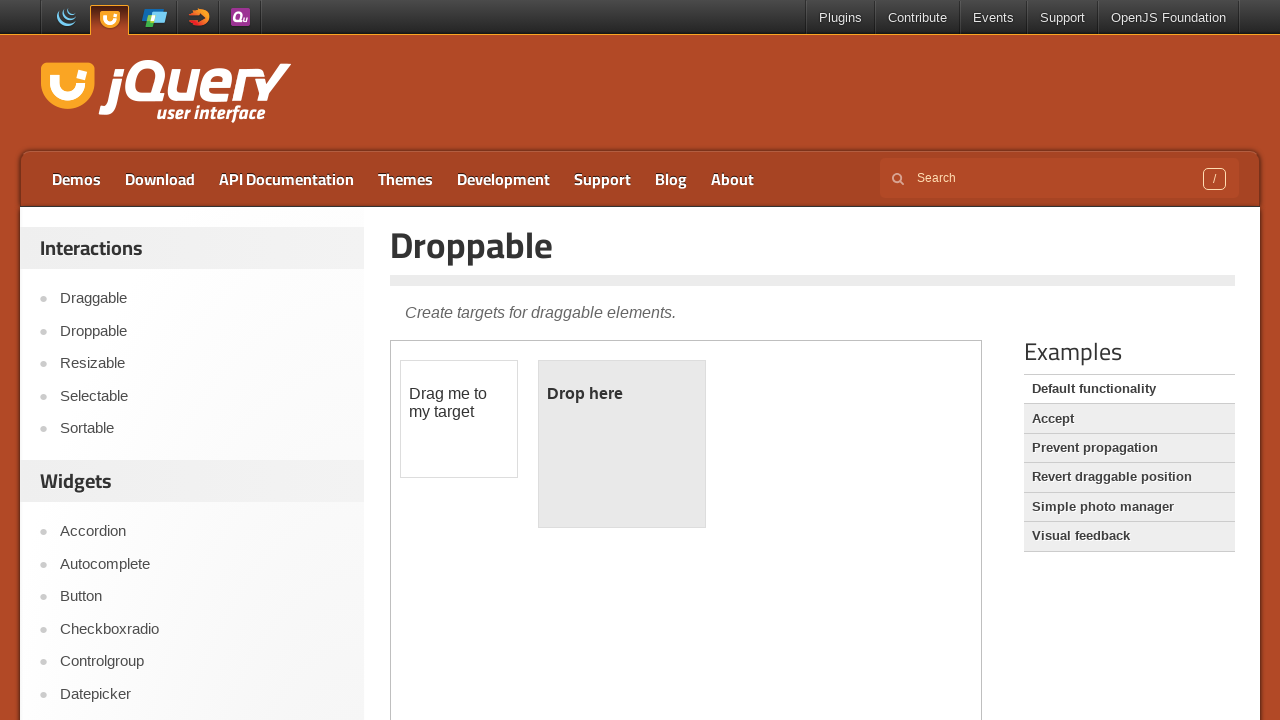

Located the demo frame containing drag and drop elements
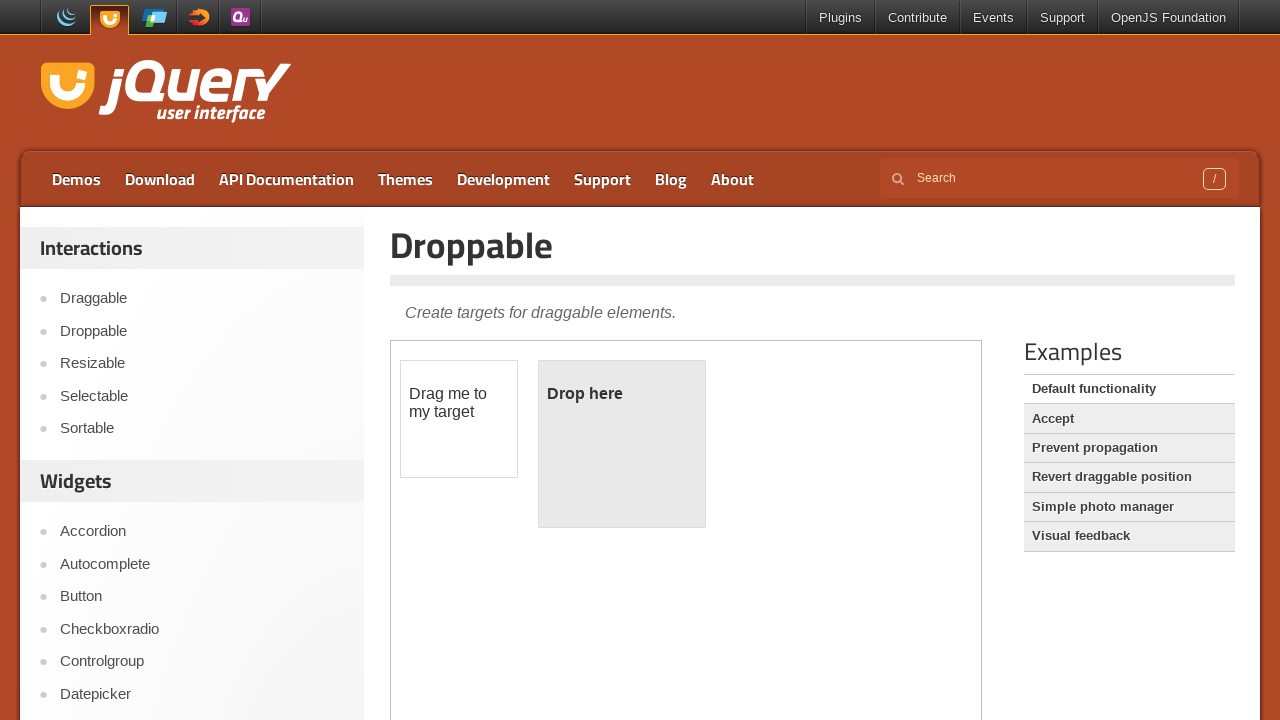

Located the draggable element
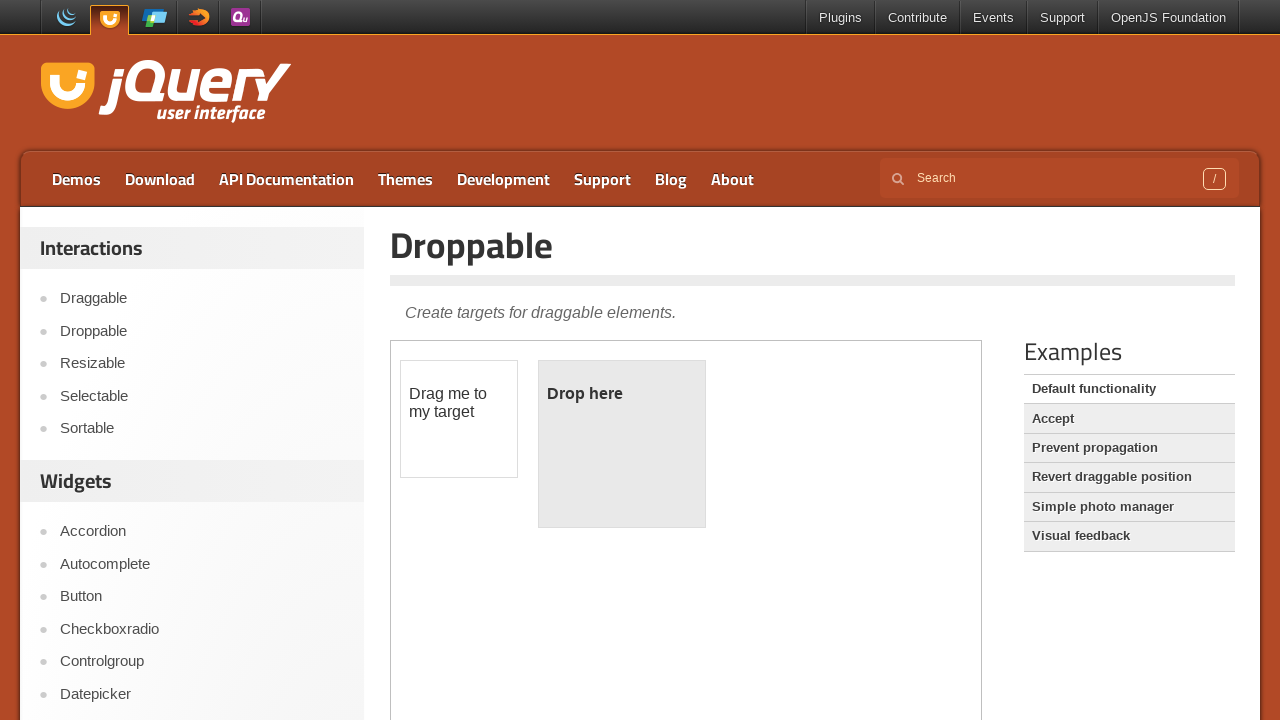

Located the droppable target element
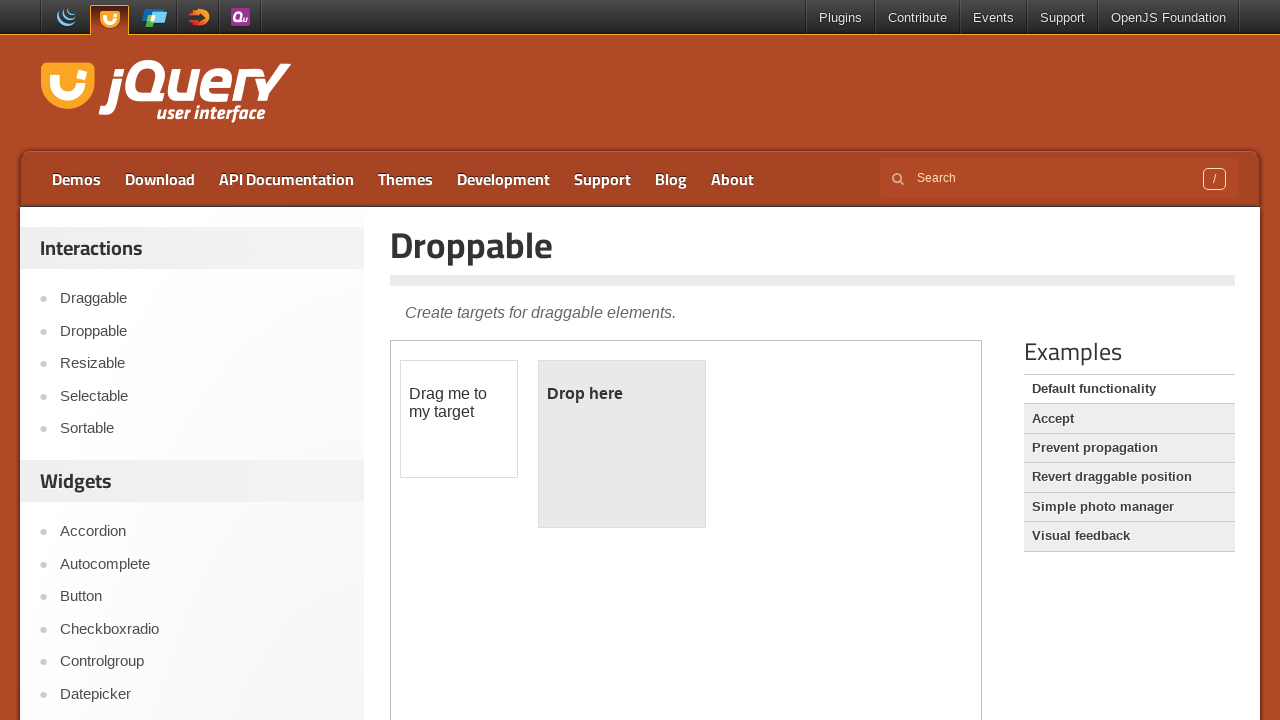

Dragged and dropped the element onto the target area at (622, 444)
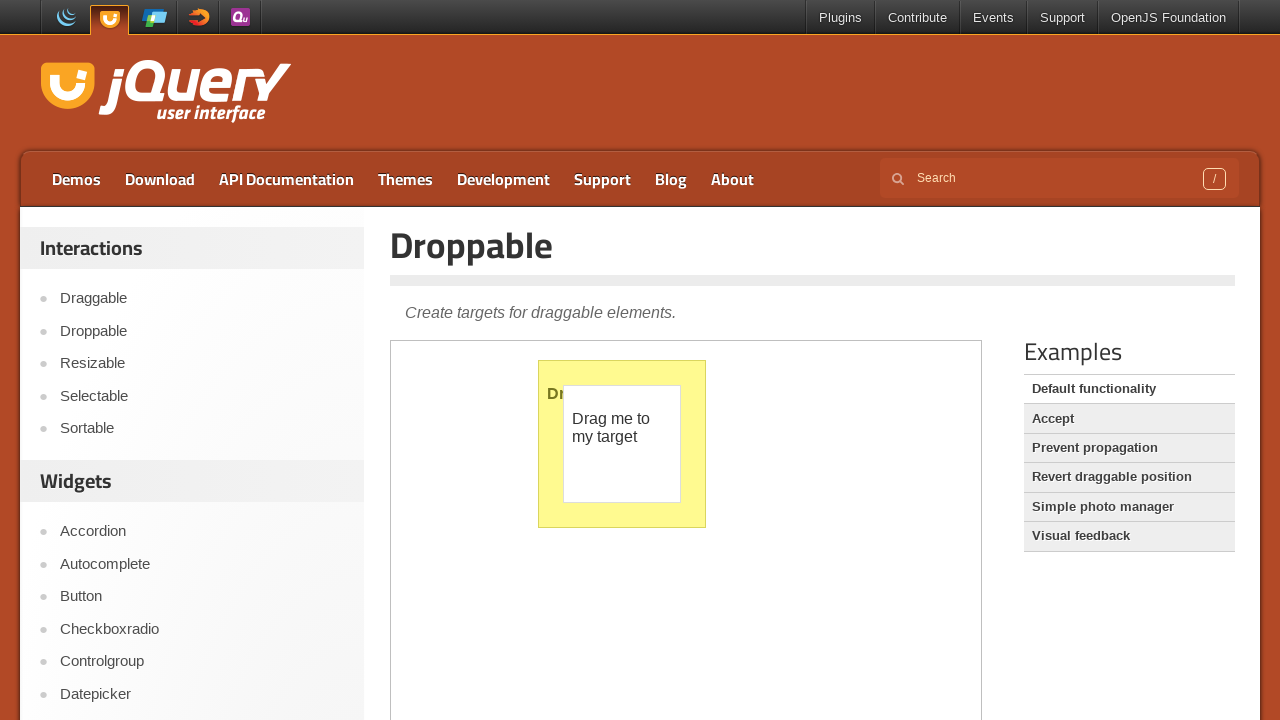

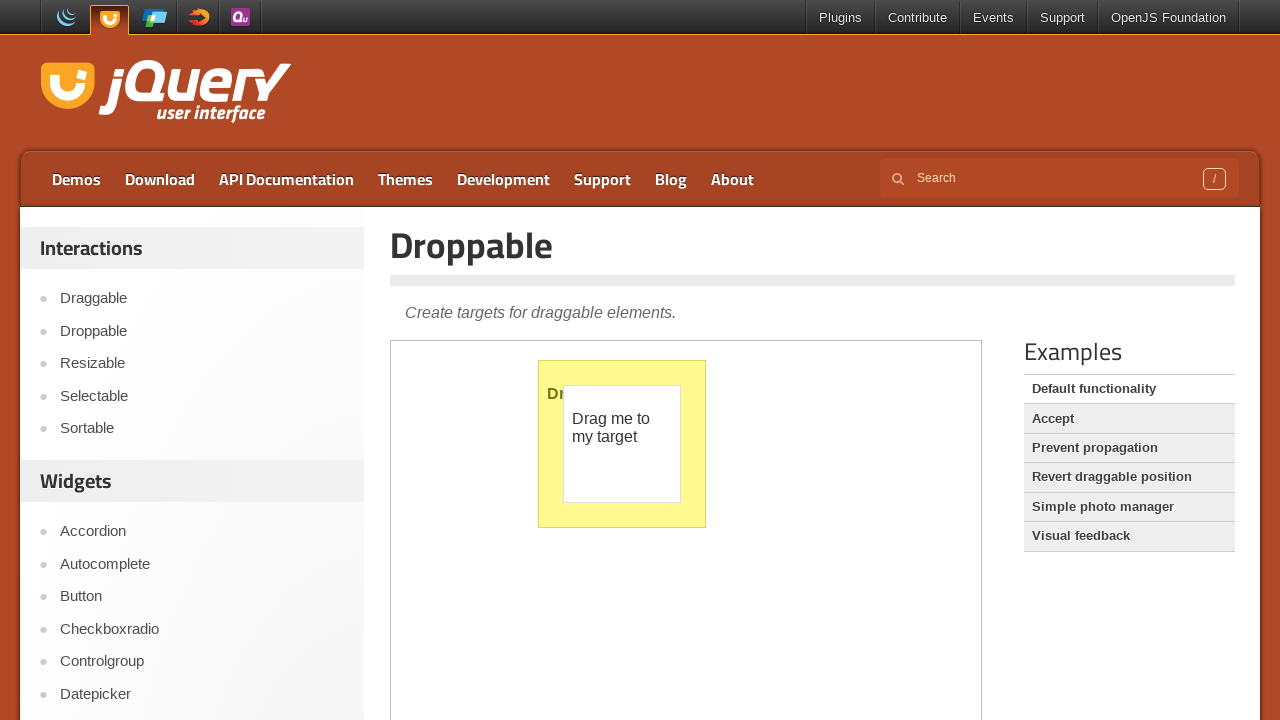